Opens the Sushiwok menu page for rolls in Voronezh to verify the page loads successfully

Starting URL: https://sushiwok.ru/voronezh/menu/rolly/

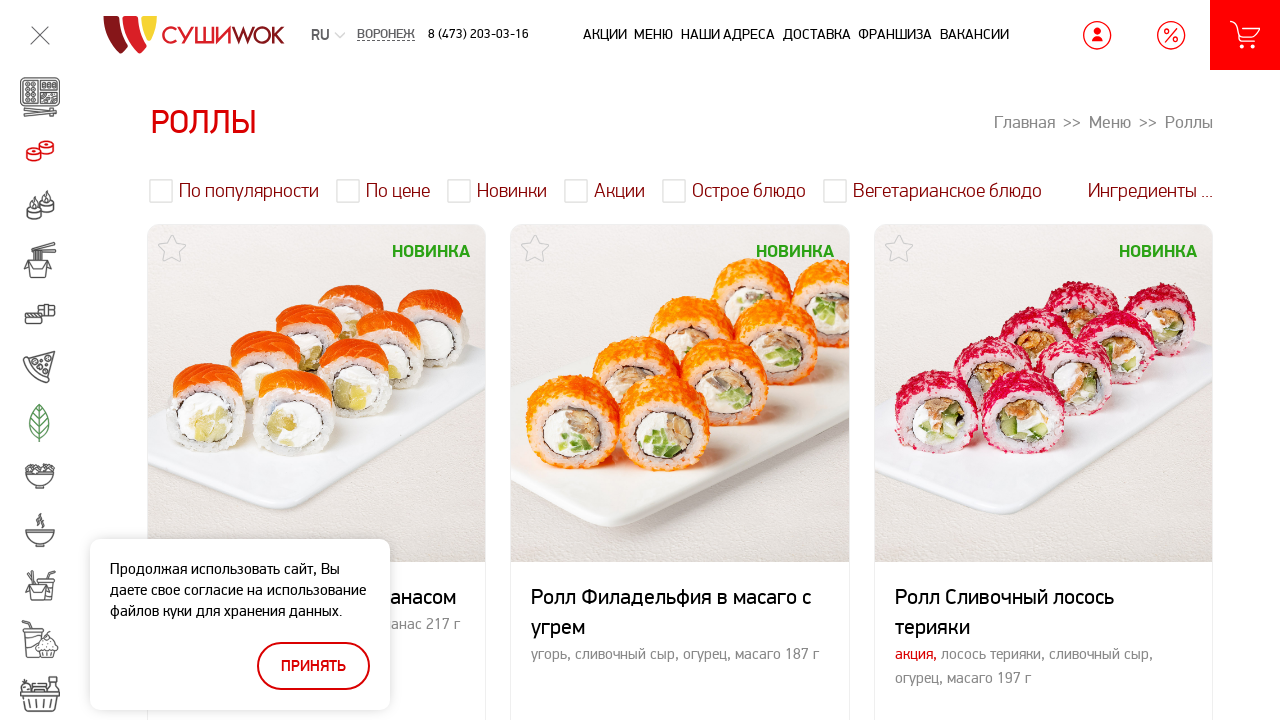

Waited for Sushiwok Voronezh rolls menu page to load (DOM content ready)
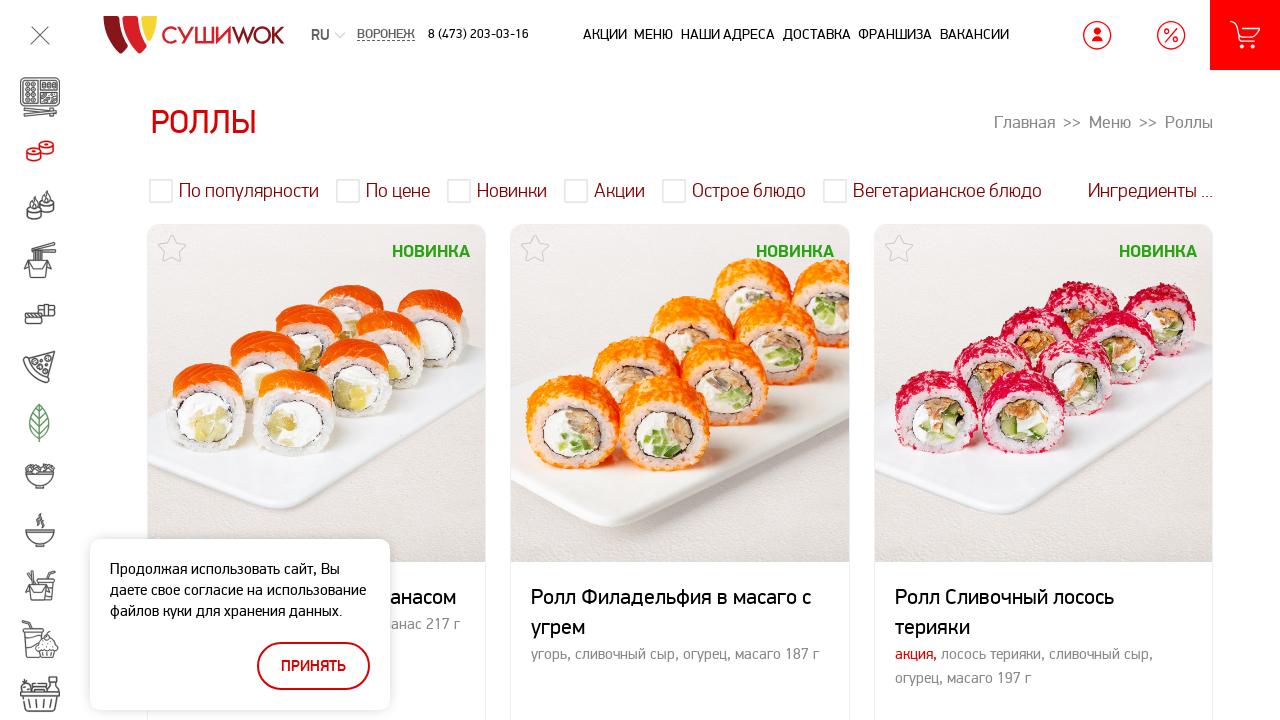

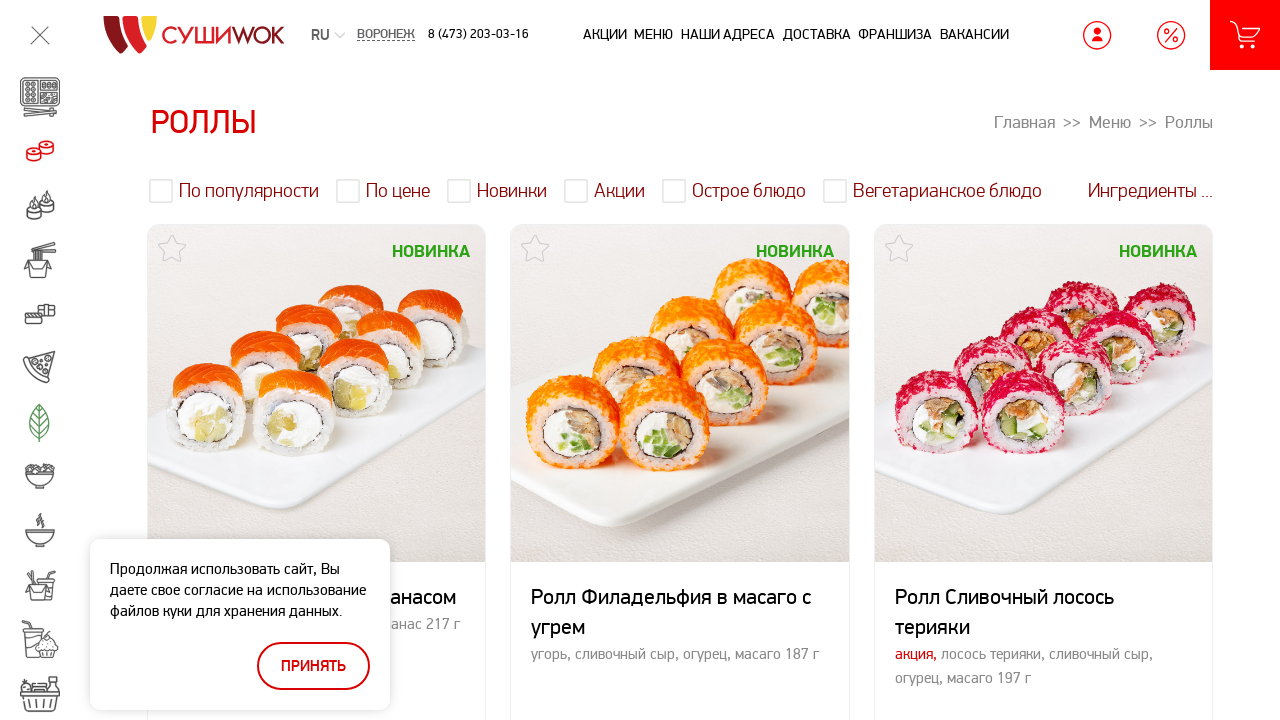